Navigates to a product listing page, verifies products are displayed, and clicks pagination to navigate to the next page of products.

Starting URL: https://scrapeme.live/shop/

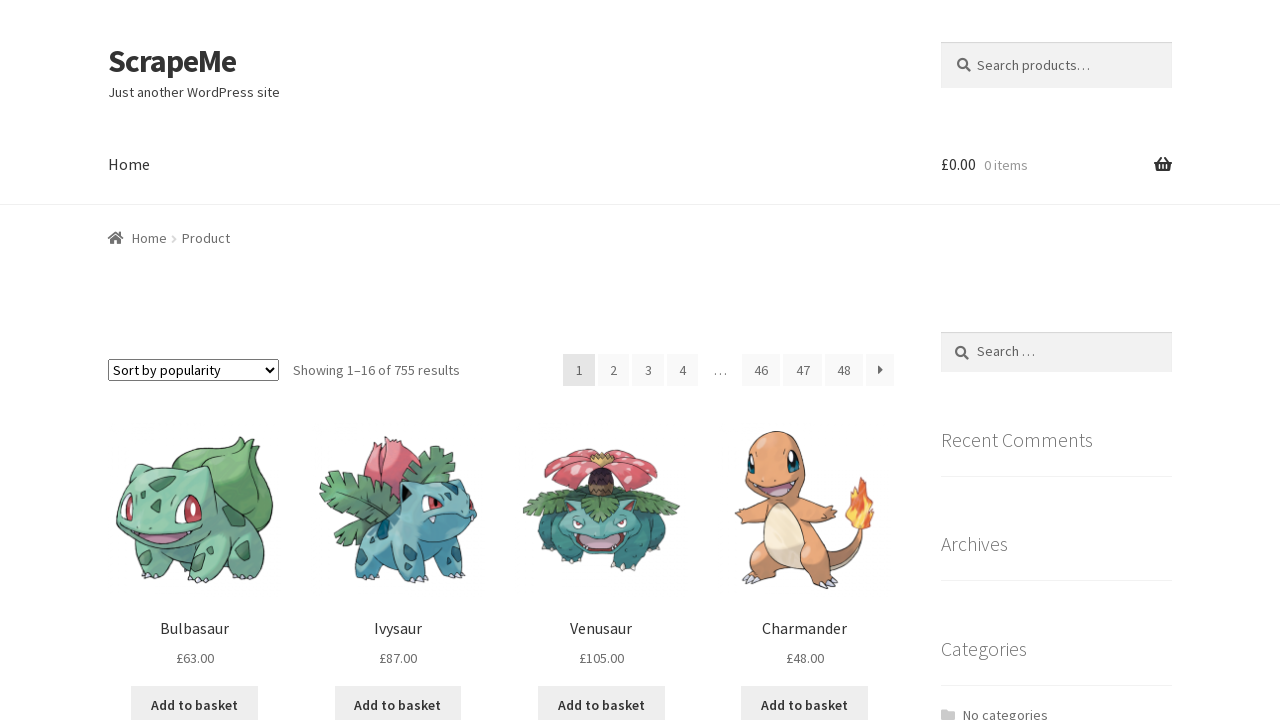

Waited for product listings to load on the page
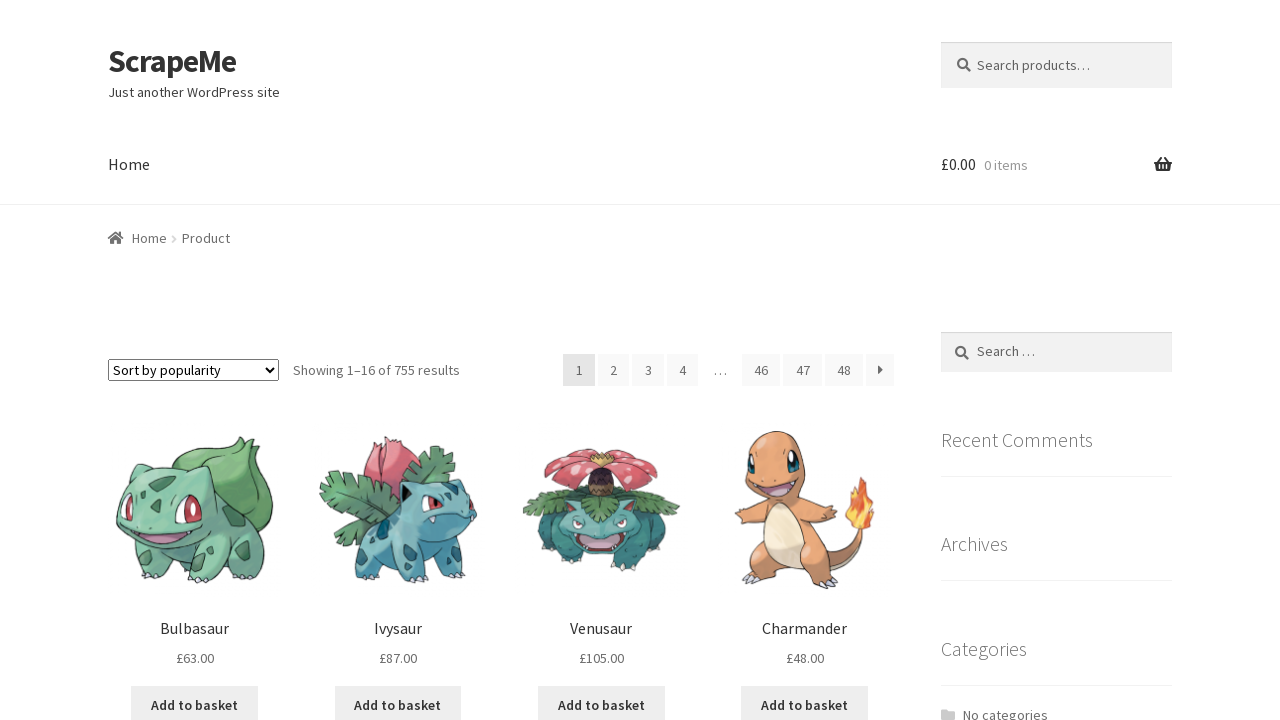

Verified product titles are visible on the listing page
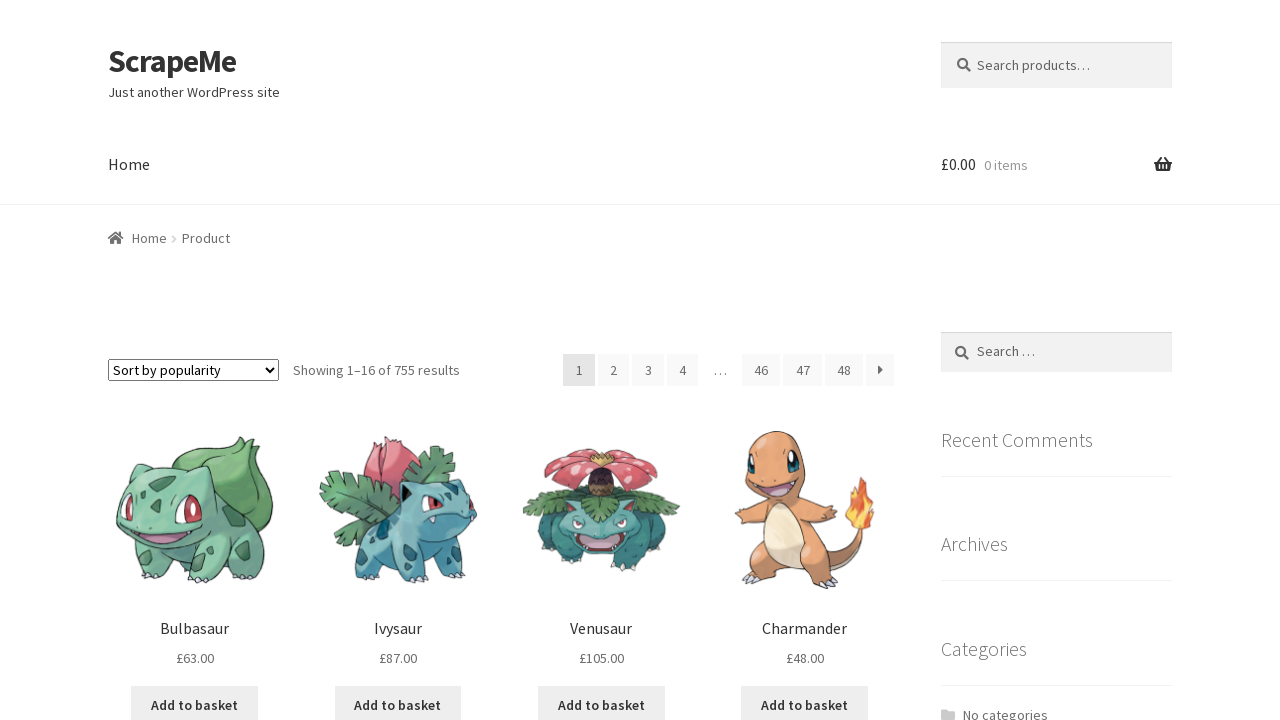

Clicked pagination link to navigate to next page of products at (614, 370) on a.page-numbers
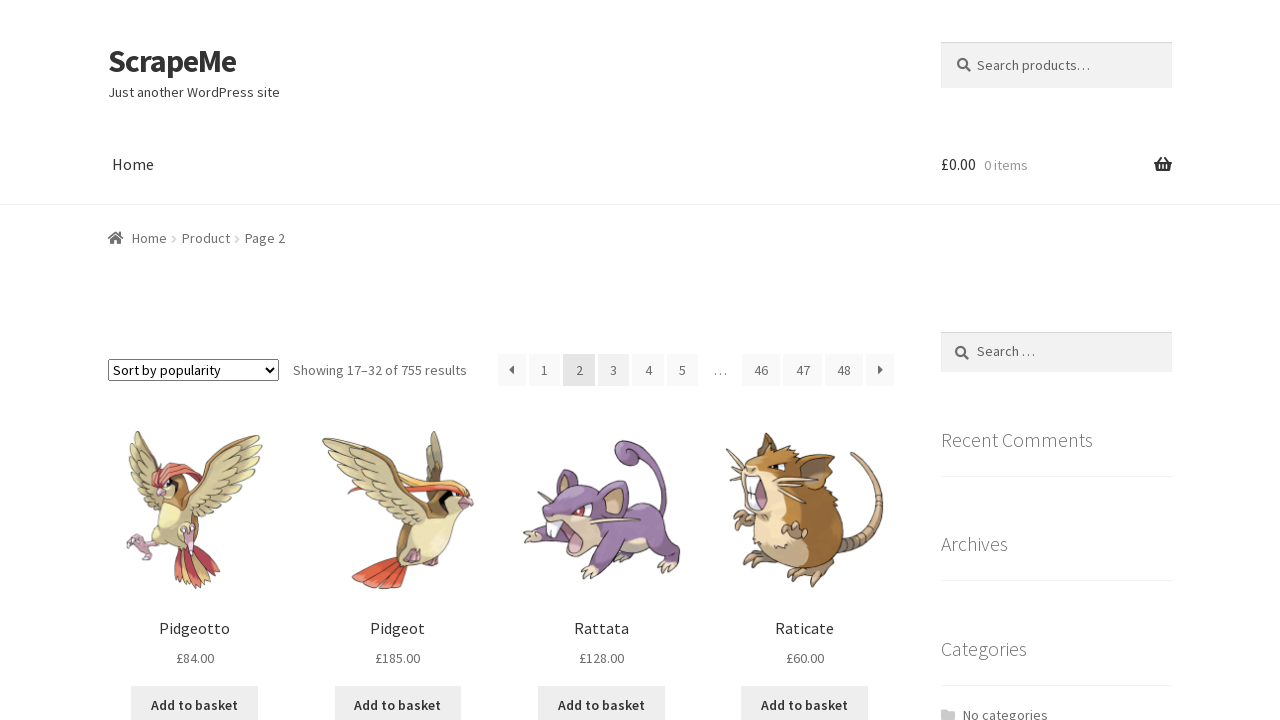

Waited for next page of product listings to load
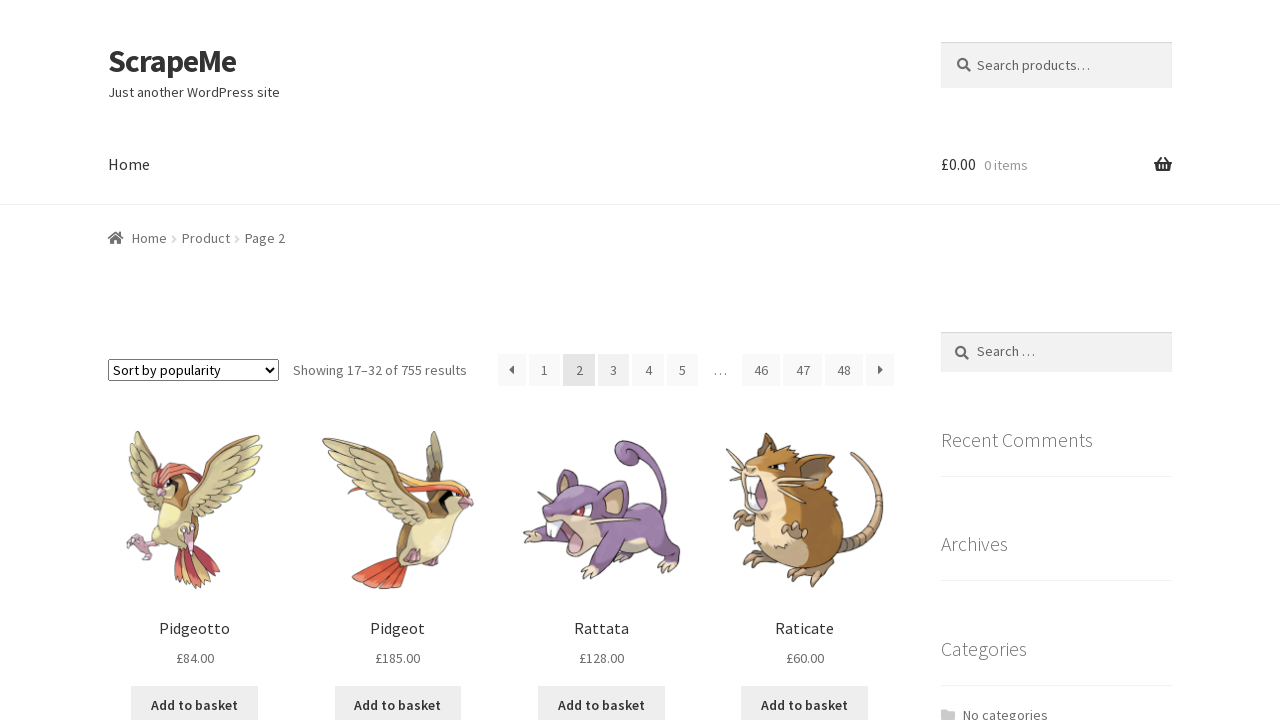

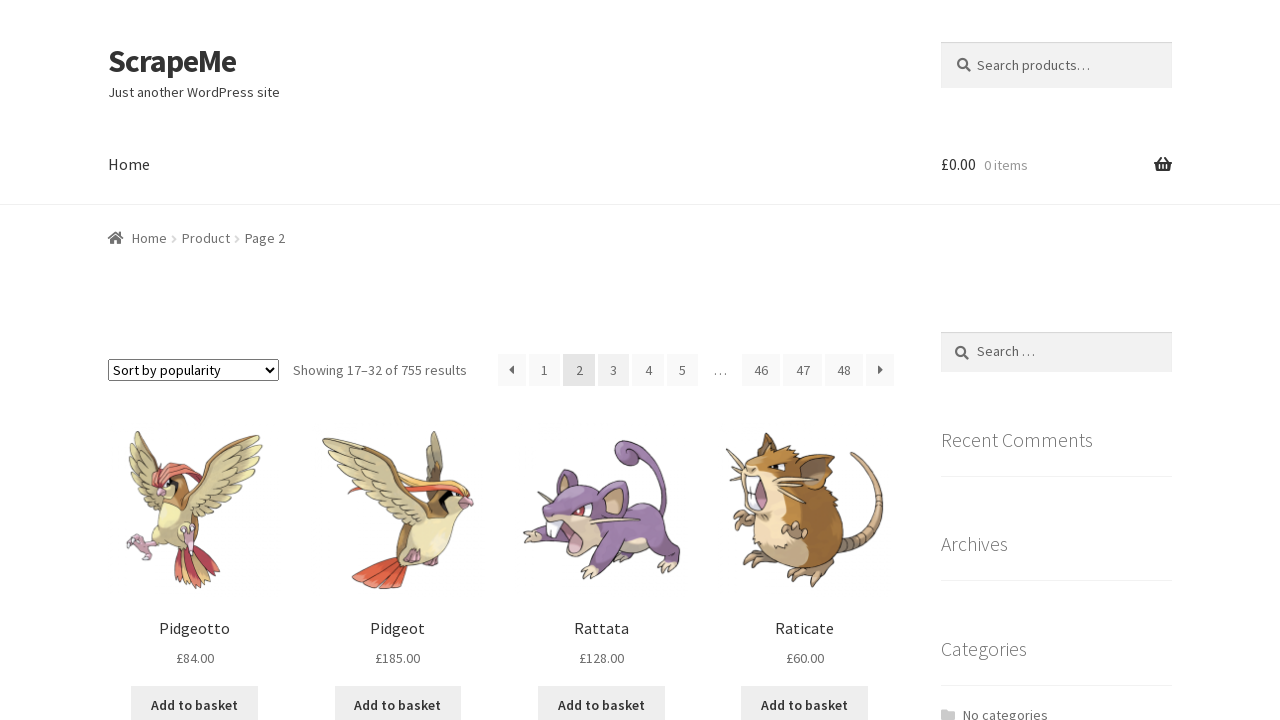